Tests that edits are saved when the input loses focus (blur event)

Starting URL: https://demo.playwright.dev/todomvc

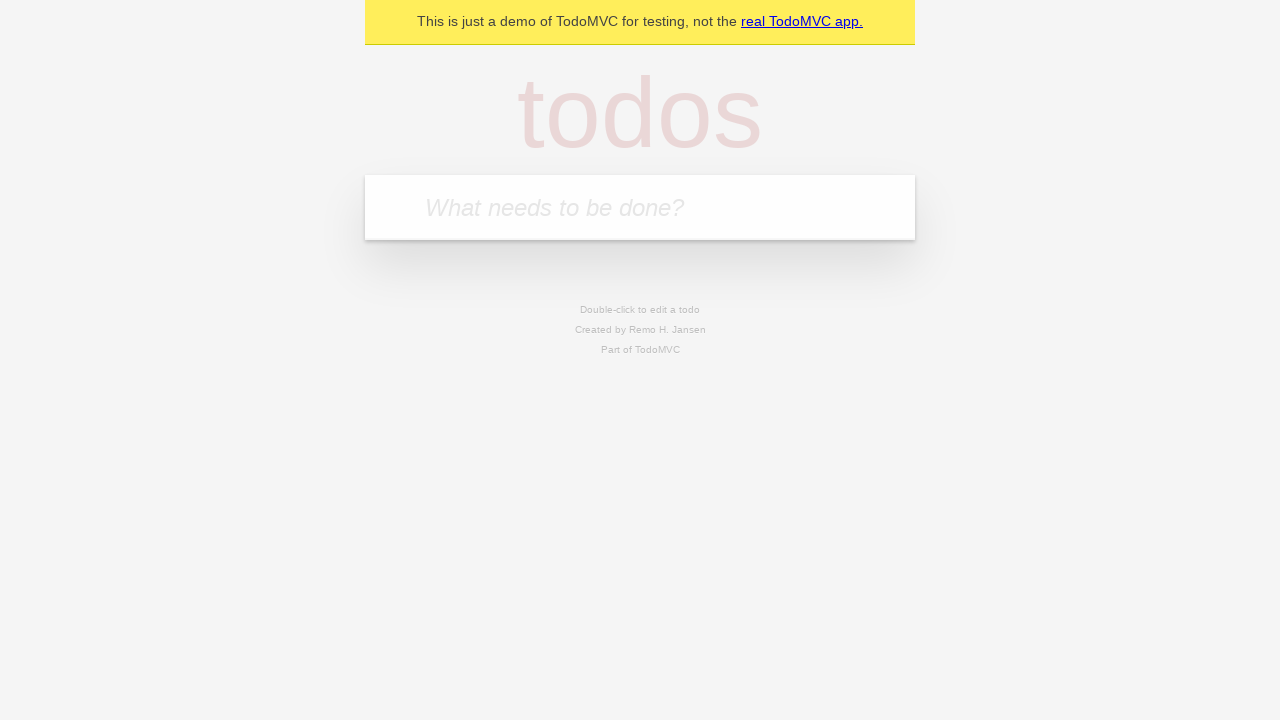

Filled todo input with 'buy some cheese' on internal:attr=[placeholder="What needs to be done?"i]
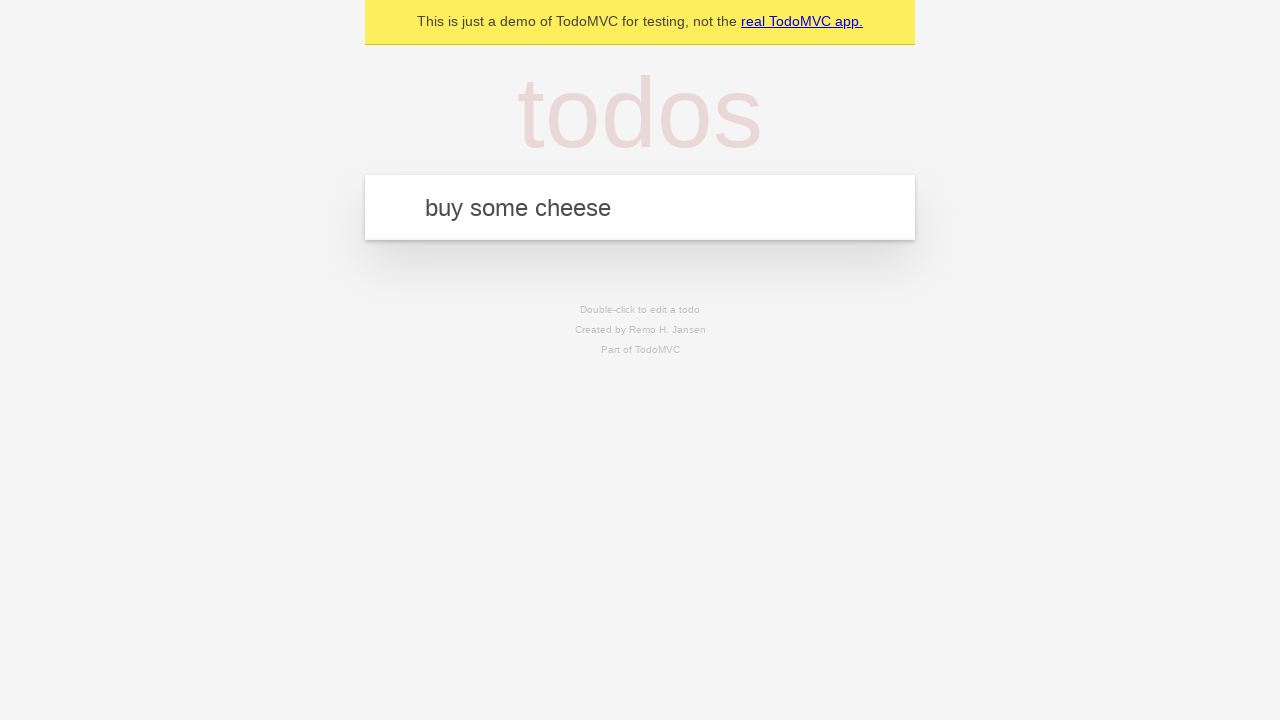

Pressed Enter to create first todo on internal:attr=[placeholder="What needs to be done?"i]
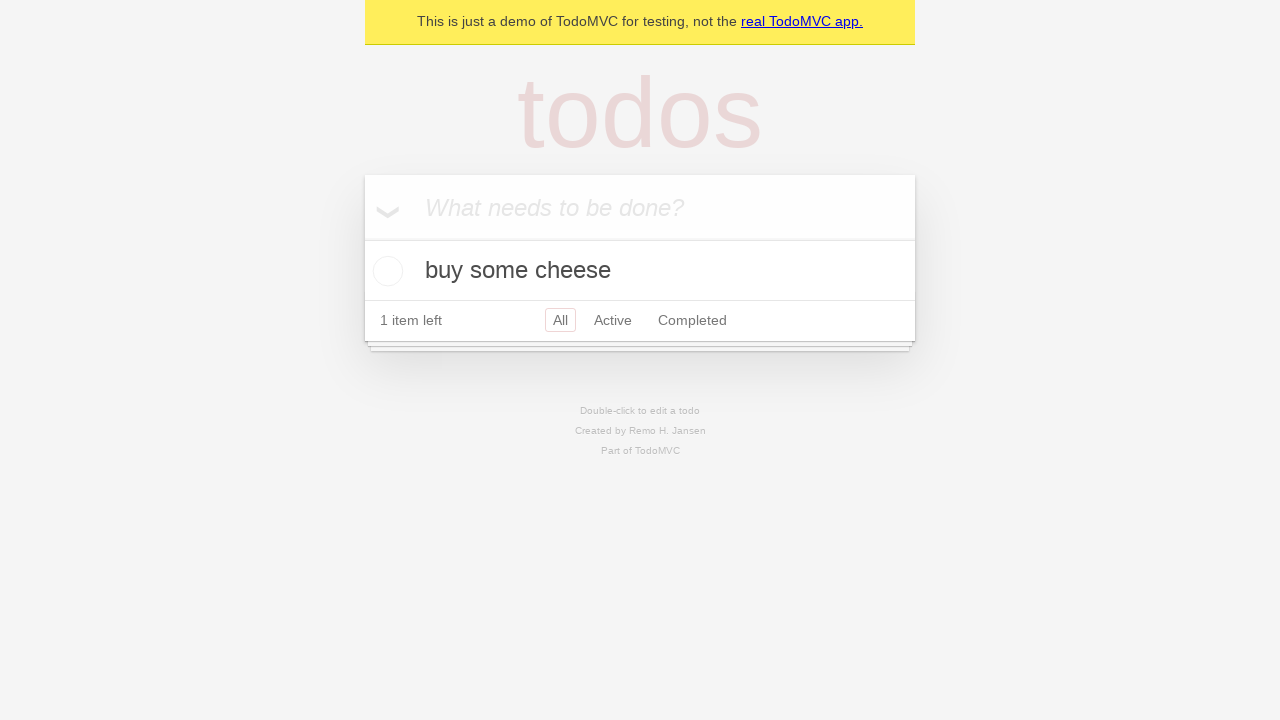

Filled todo input with 'feed the cat' on internal:attr=[placeholder="What needs to be done?"i]
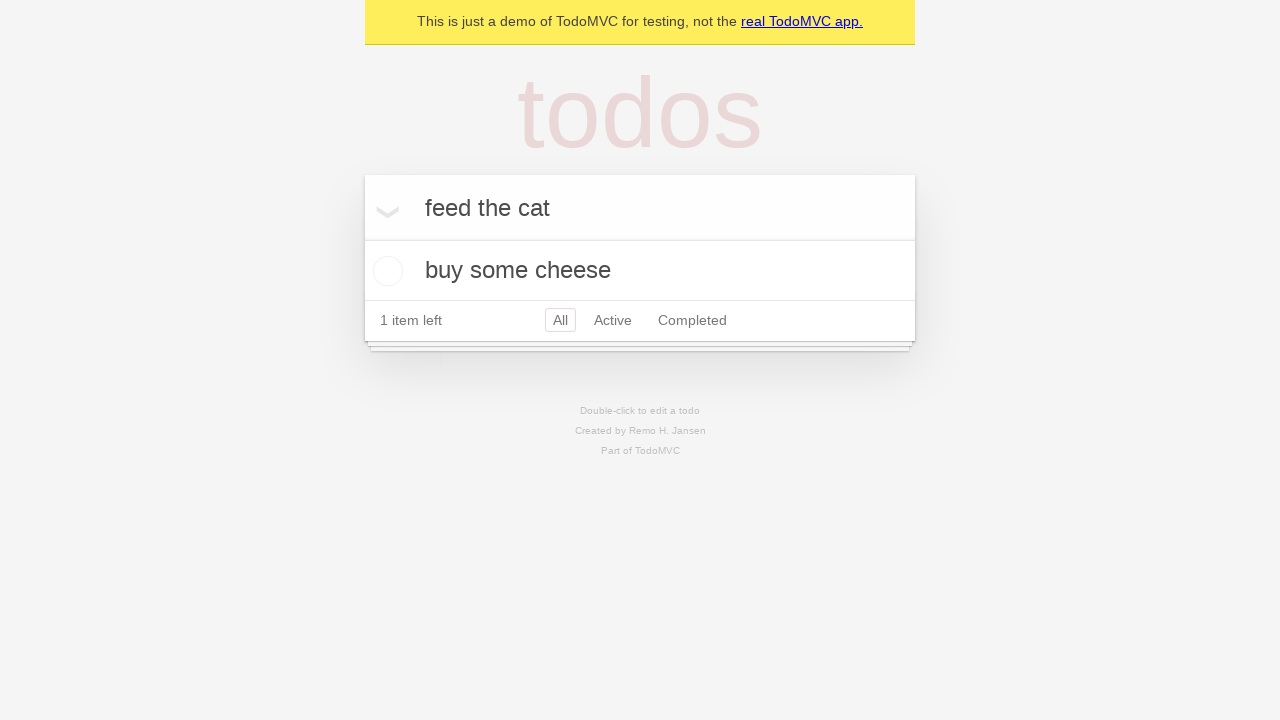

Pressed Enter to create second todo on internal:attr=[placeholder="What needs to be done?"i]
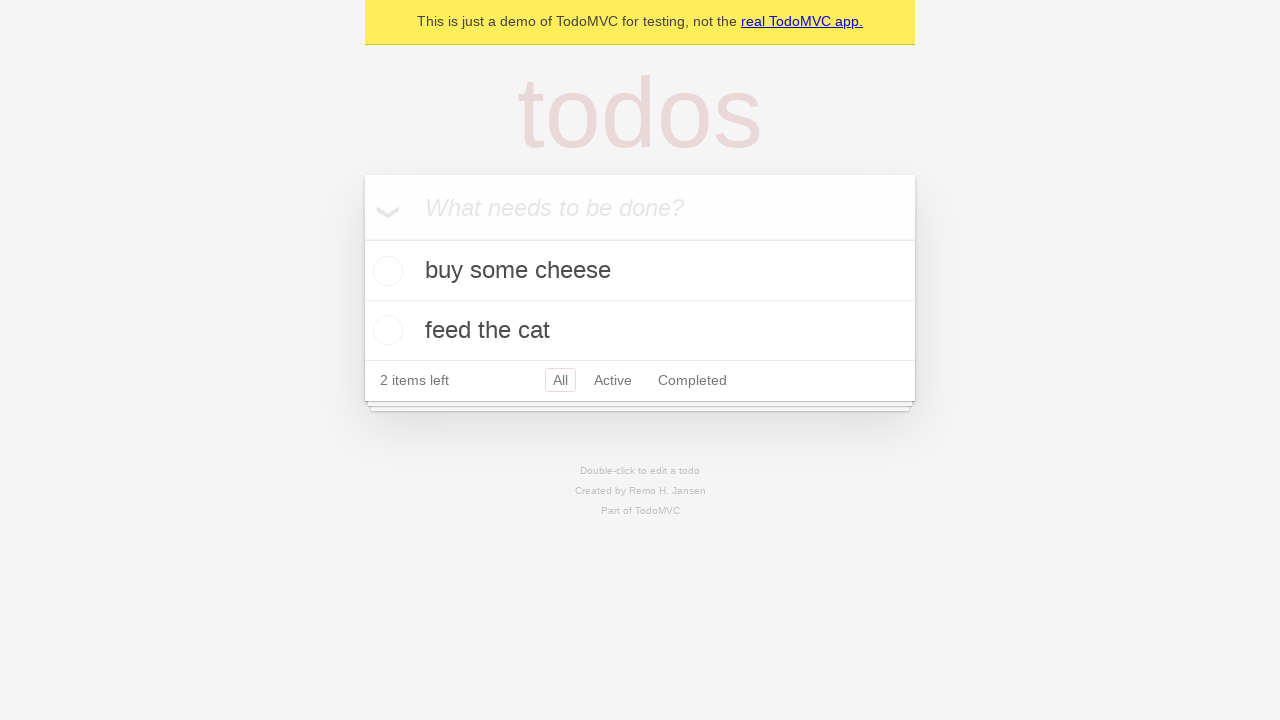

Filled todo input with 'book a doctors appointment' on internal:attr=[placeholder="What needs to be done?"i]
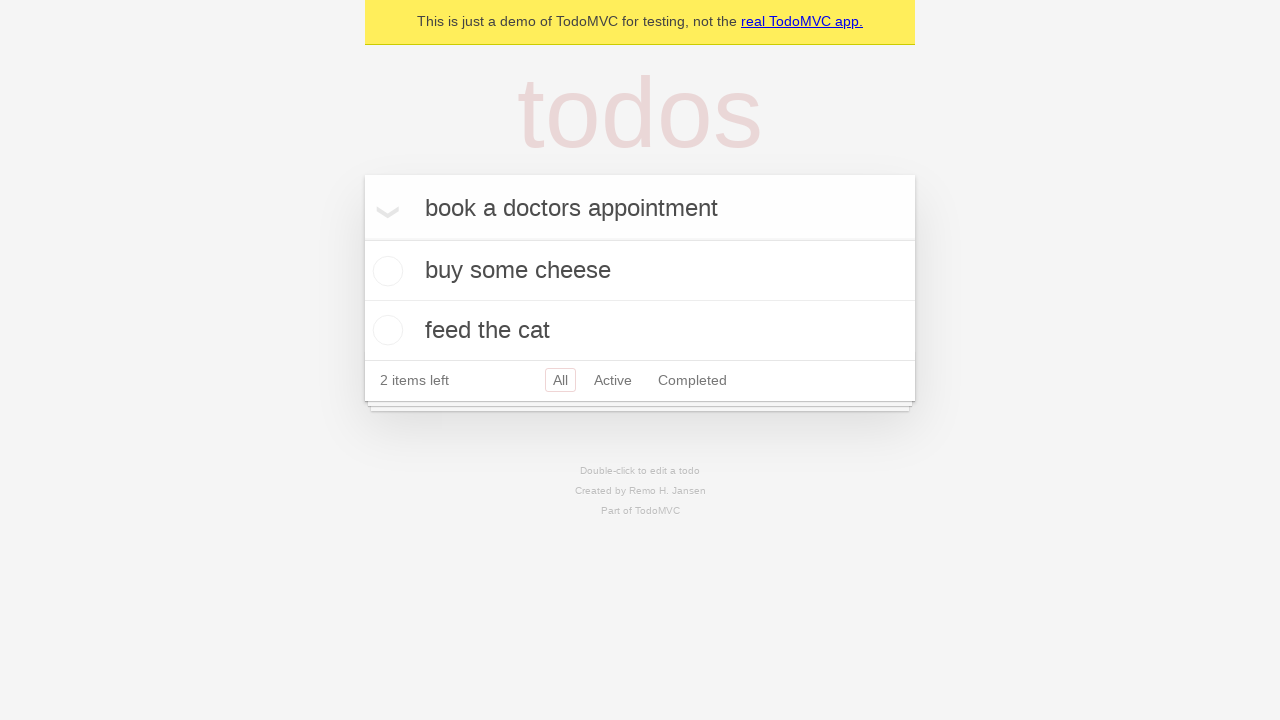

Pressed Enter to create third todo on internal:attr=[placeholder="What needs to be done?"i]
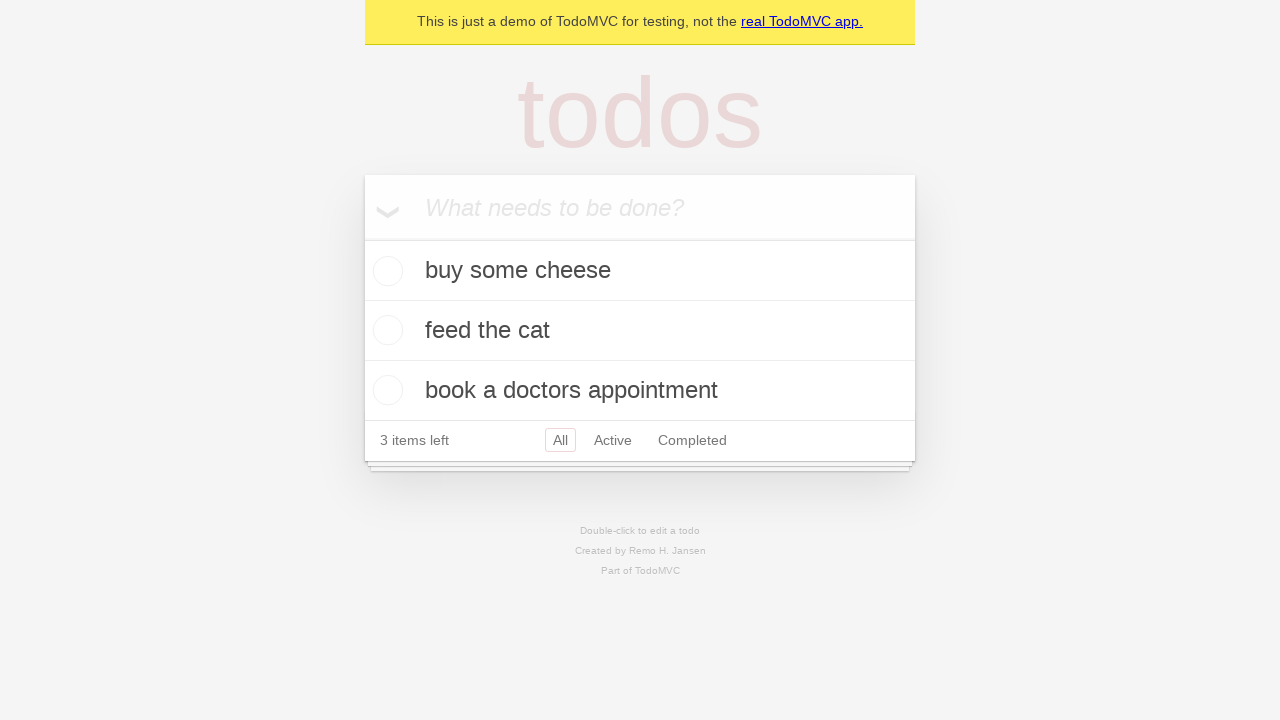

Double-clicked second todo item to enter edit mode at (640, 331) on internal:testid=[data-testid="todo-item"s] >> nth=1
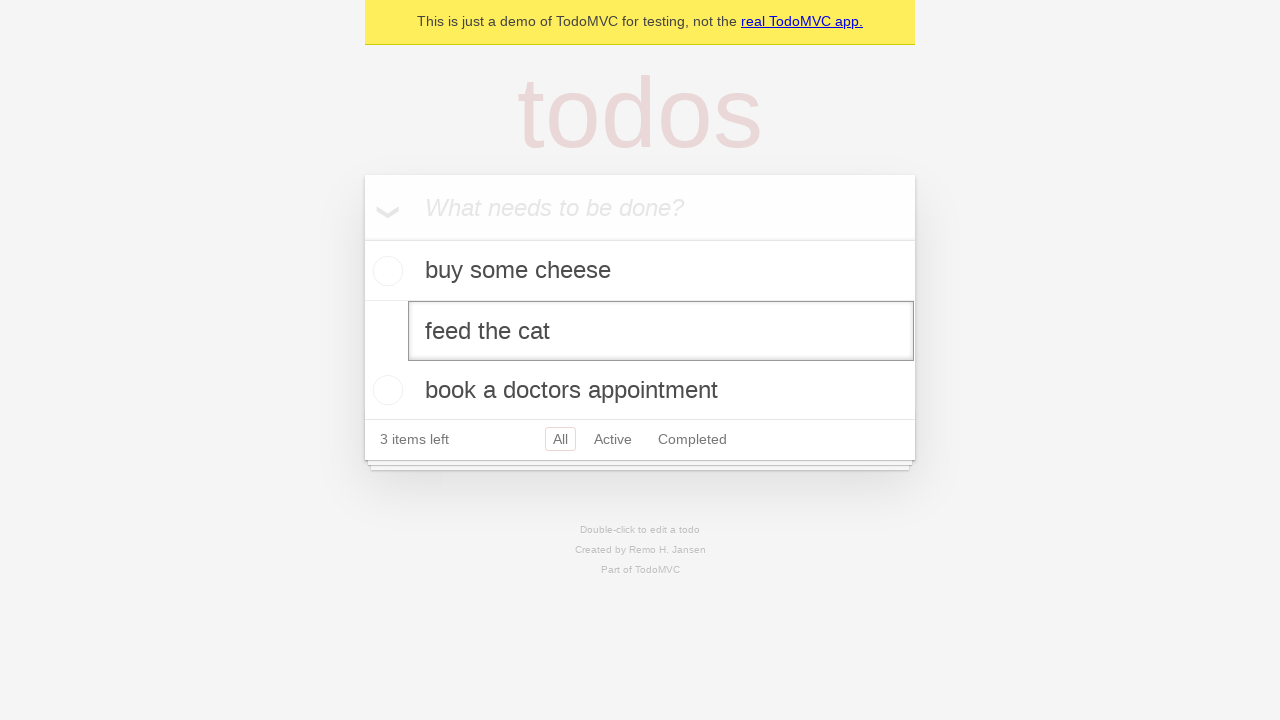

Filled edit textbox with 'buy some sushi' on internal:testid=[data-testid="todo-item"s] >> nth=1 >> internal:role=textbox[nam
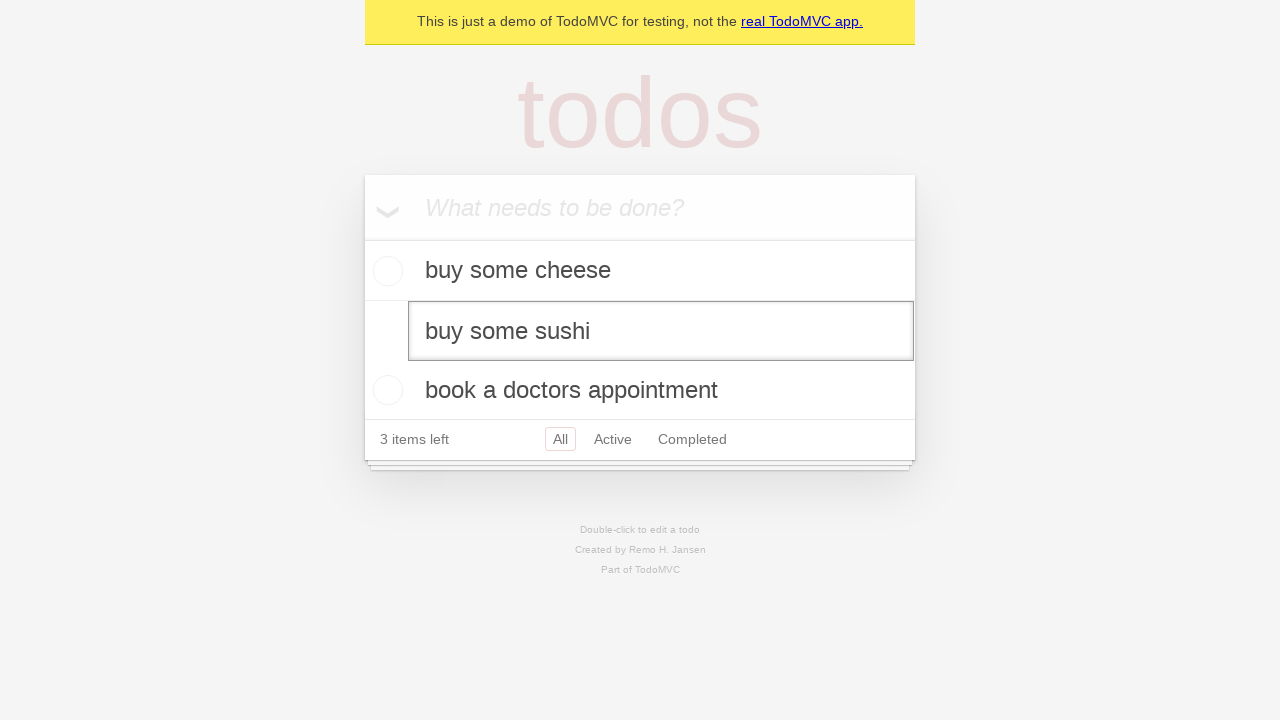

Triggered blur event on edit textbox to save changes
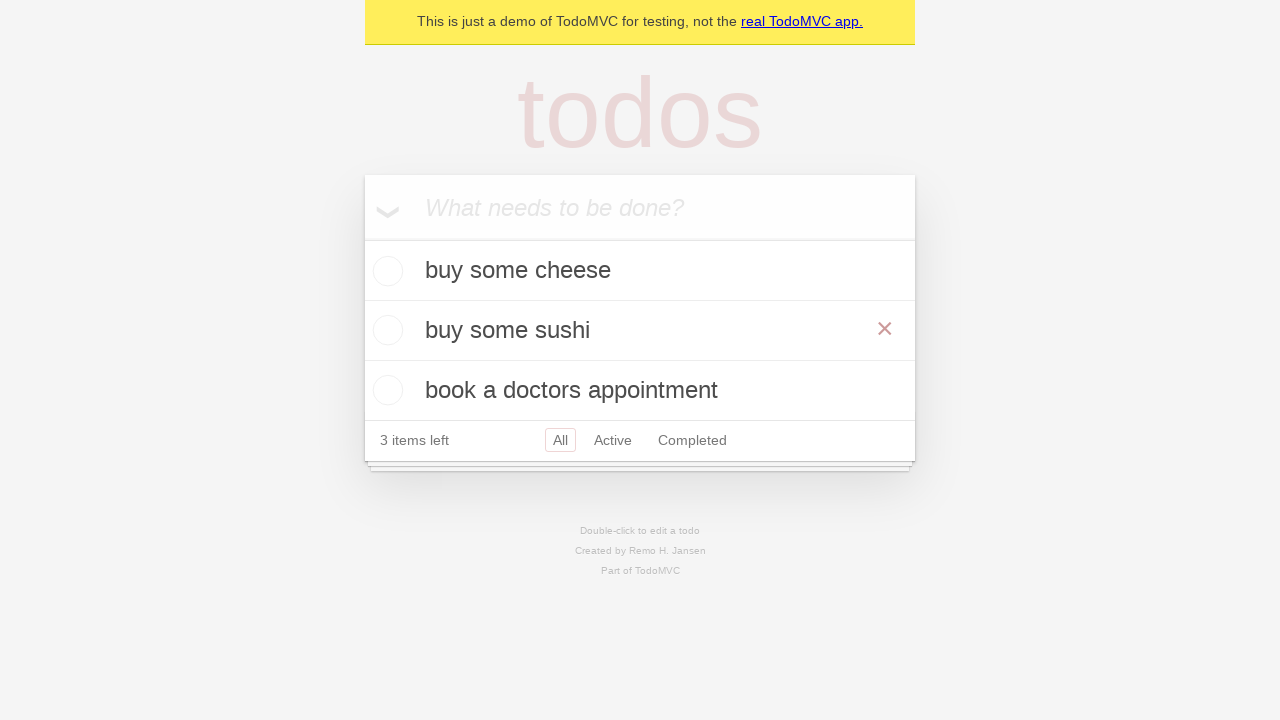

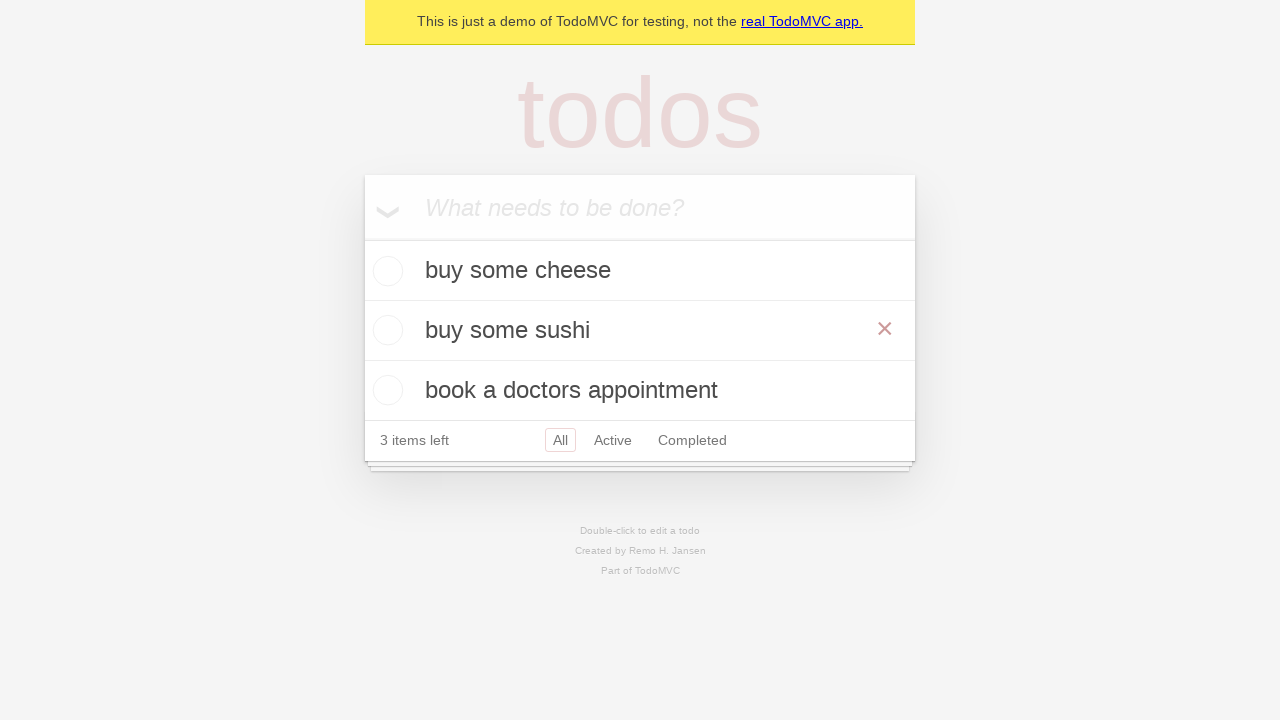